Tests registration form validation by submitting with empty first name field

Starting URL: https://parabank.parasoft.com/parabank/register.htm

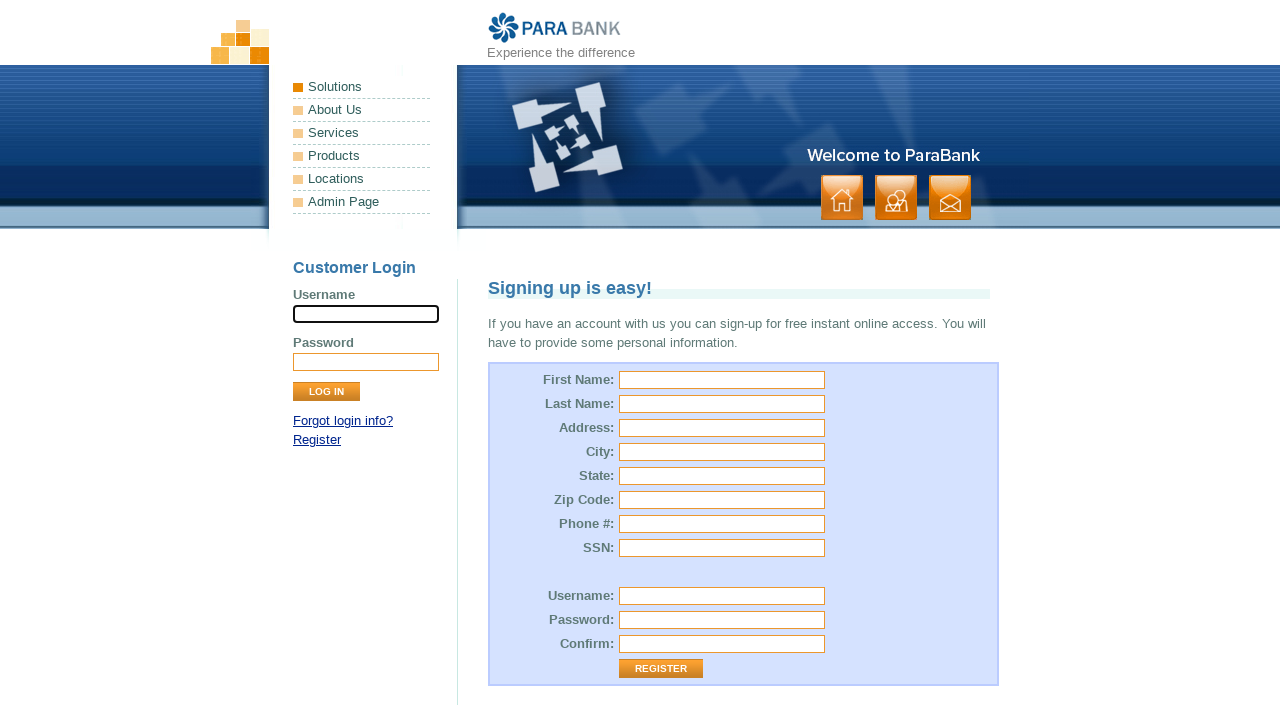

Filled last name field with 'Lopez' on input[id='customer.lastName']
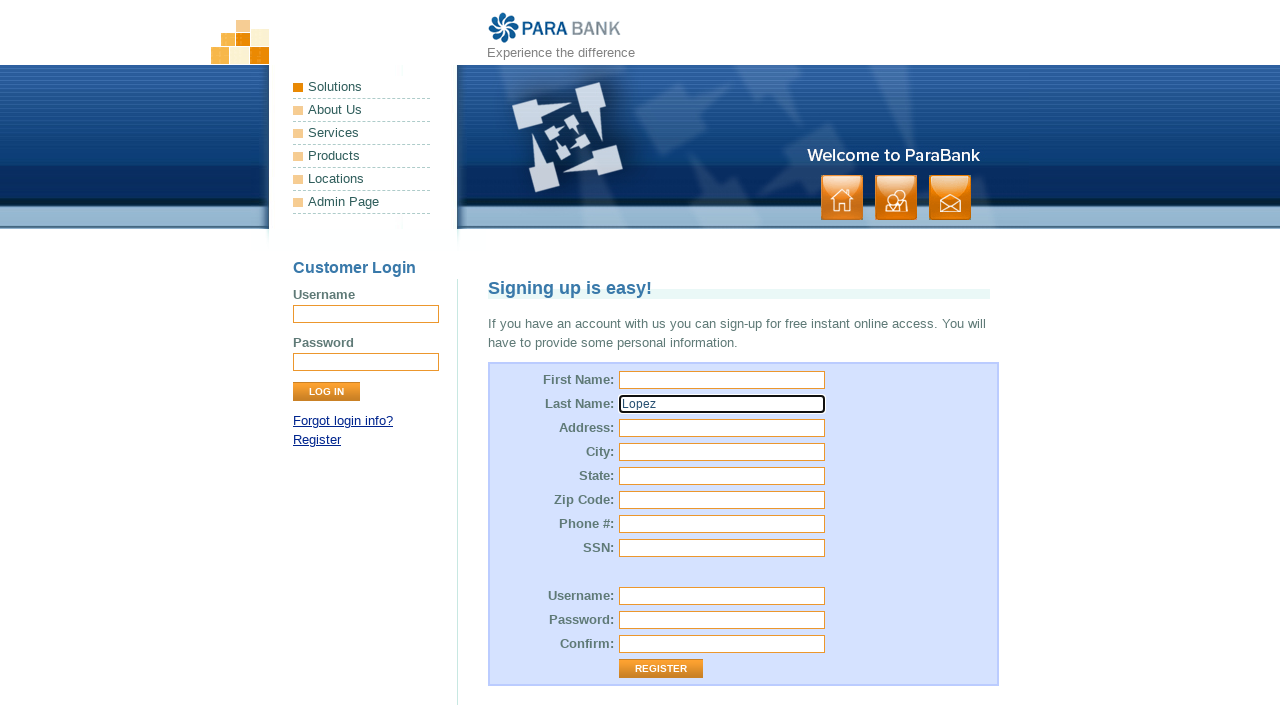

Filled street address field with '7301 Topping Rd' on input[id='customer.address.street']
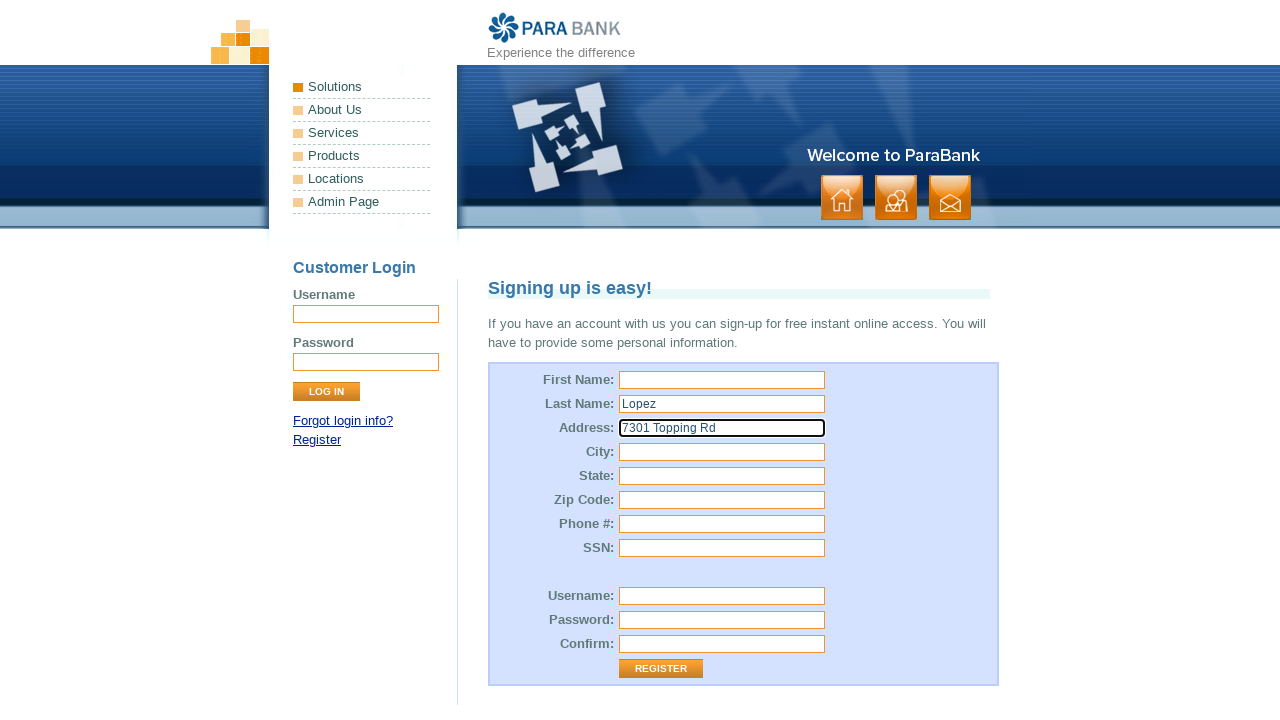

Filled city field with 'Mississauga' on input[id='customer.address.city']
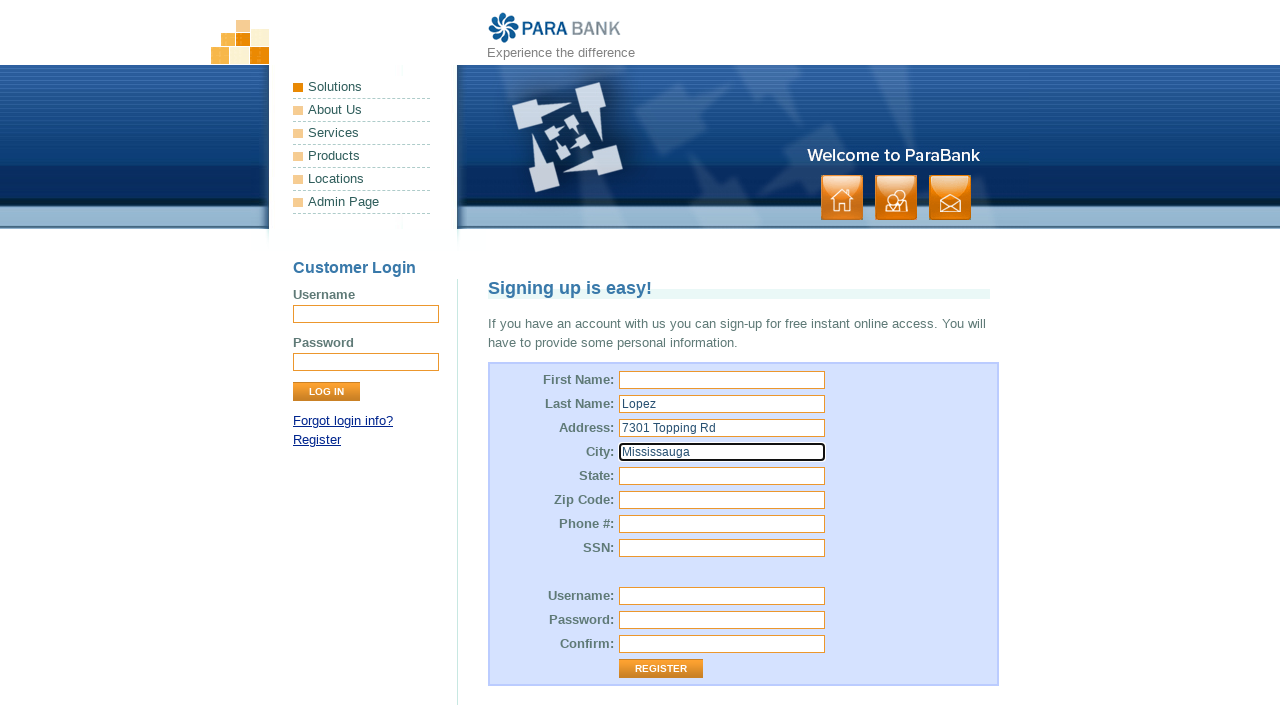

Filled state field with 'Ontario' on input[id='customer.address.state']
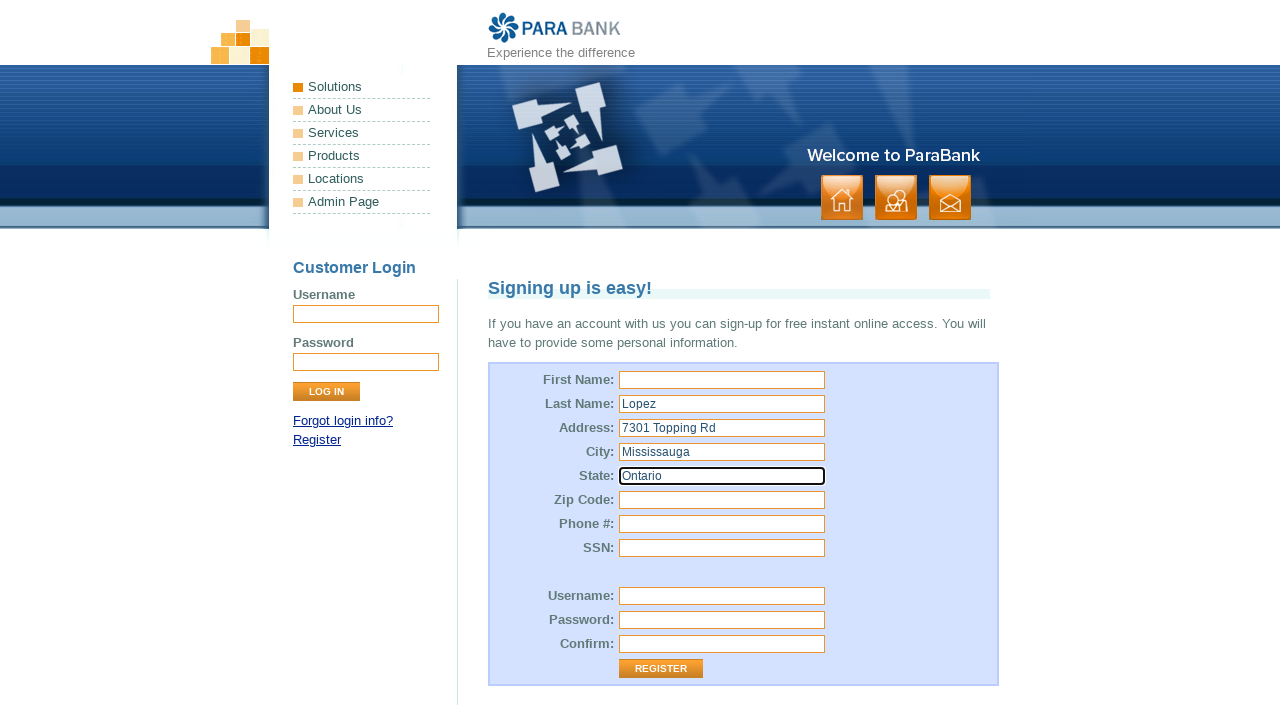

Filled zip code field with 'L4T2Y6' on input[id='customer.address.zipCode']
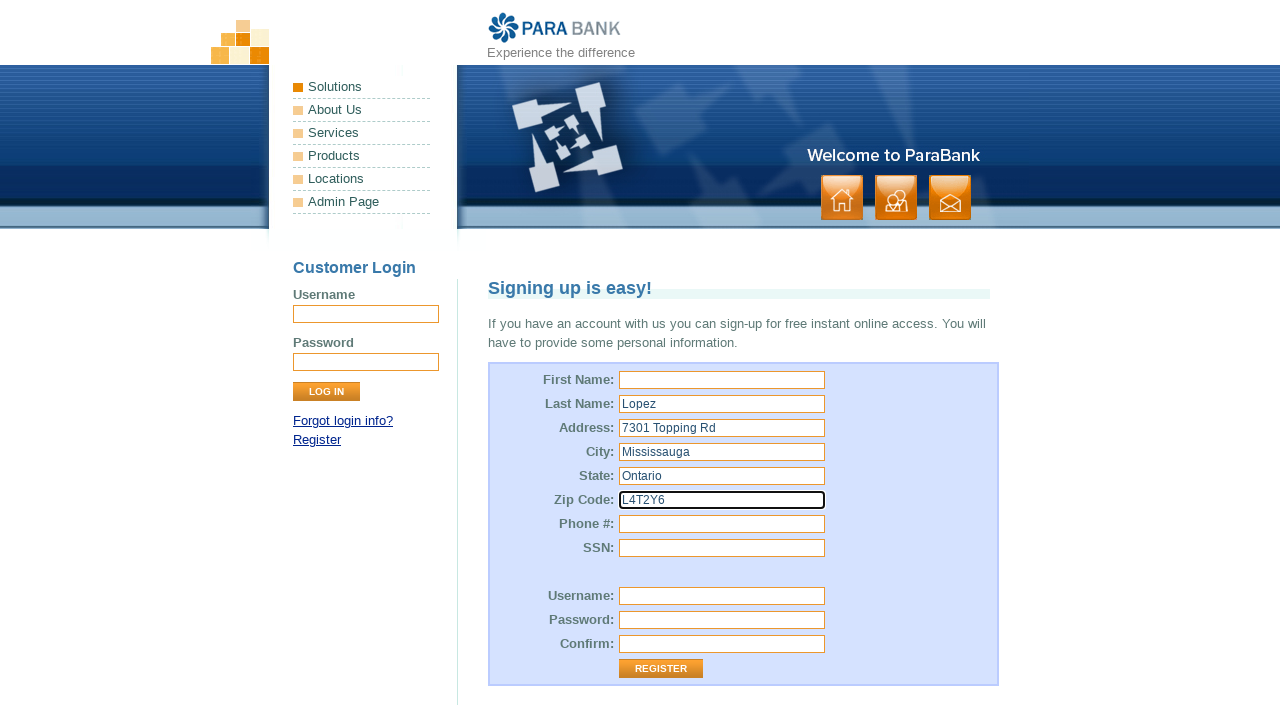

Filled phone number field with '6474049982' on input[id='customer.phoneNumber']
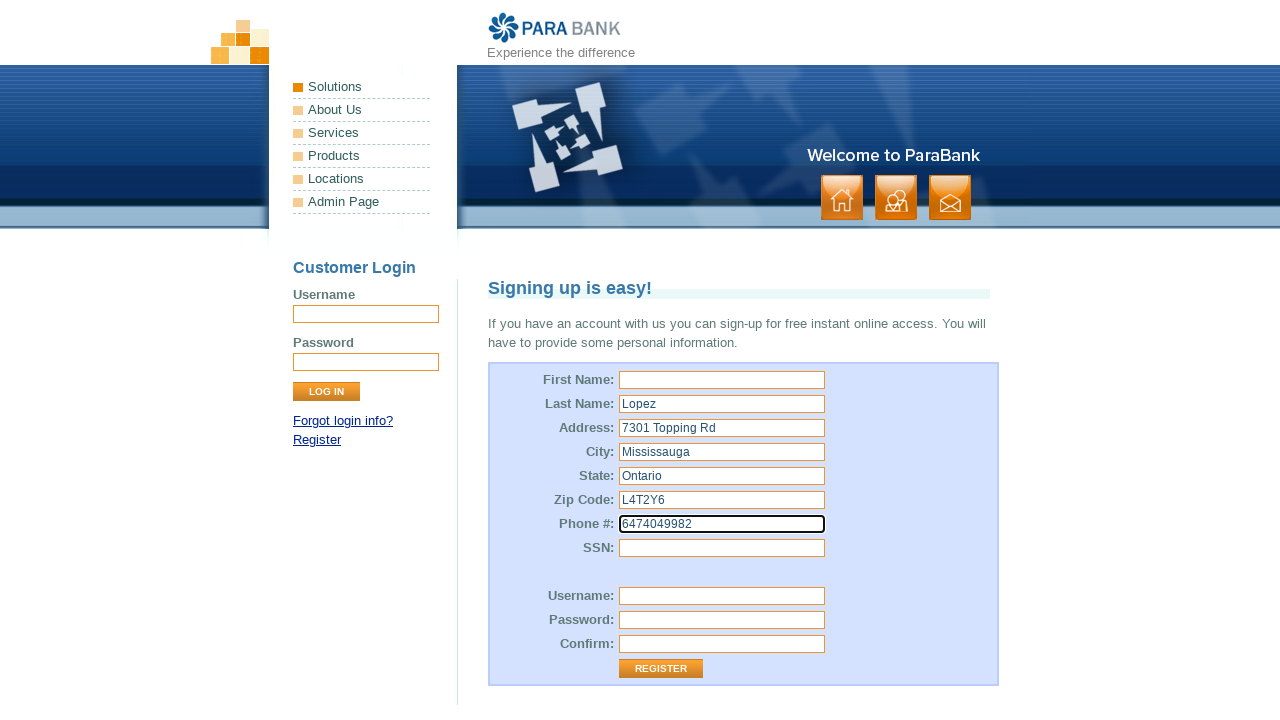

Filled SSN field with '1234' on input[id='customer.ssn']
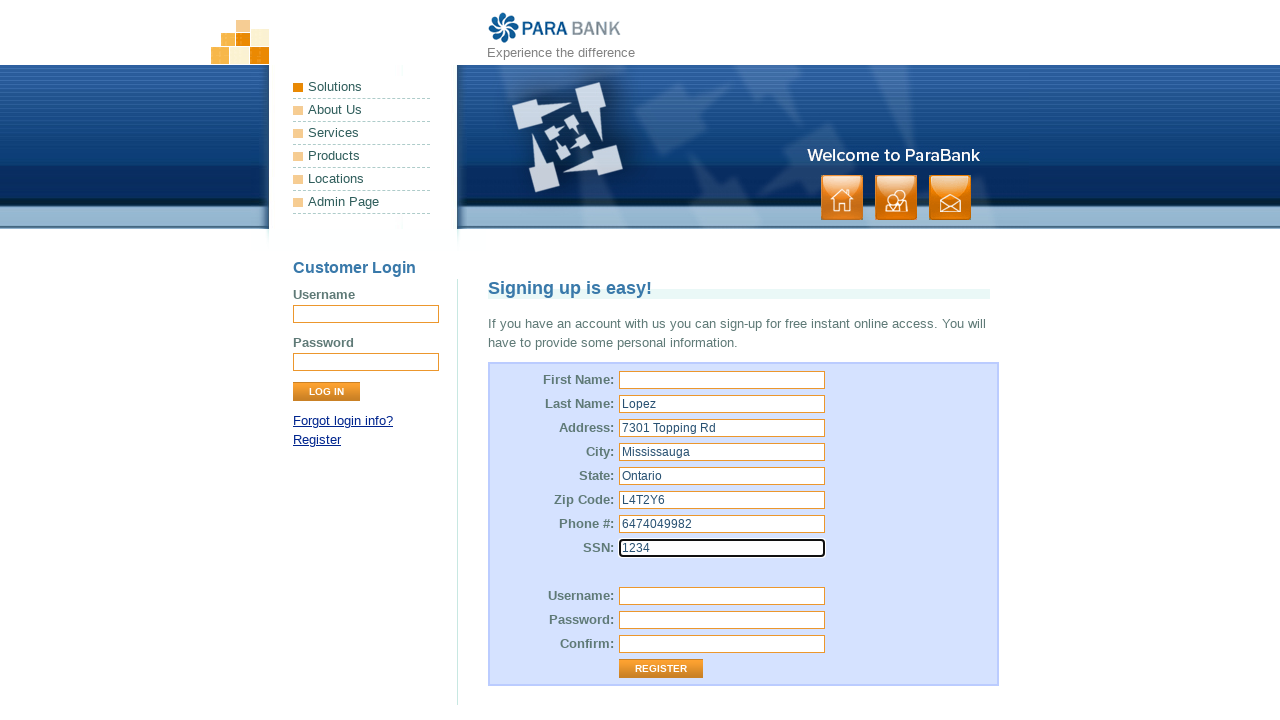

Filled username field with 'RenyLopez' on input[id='customer.username']
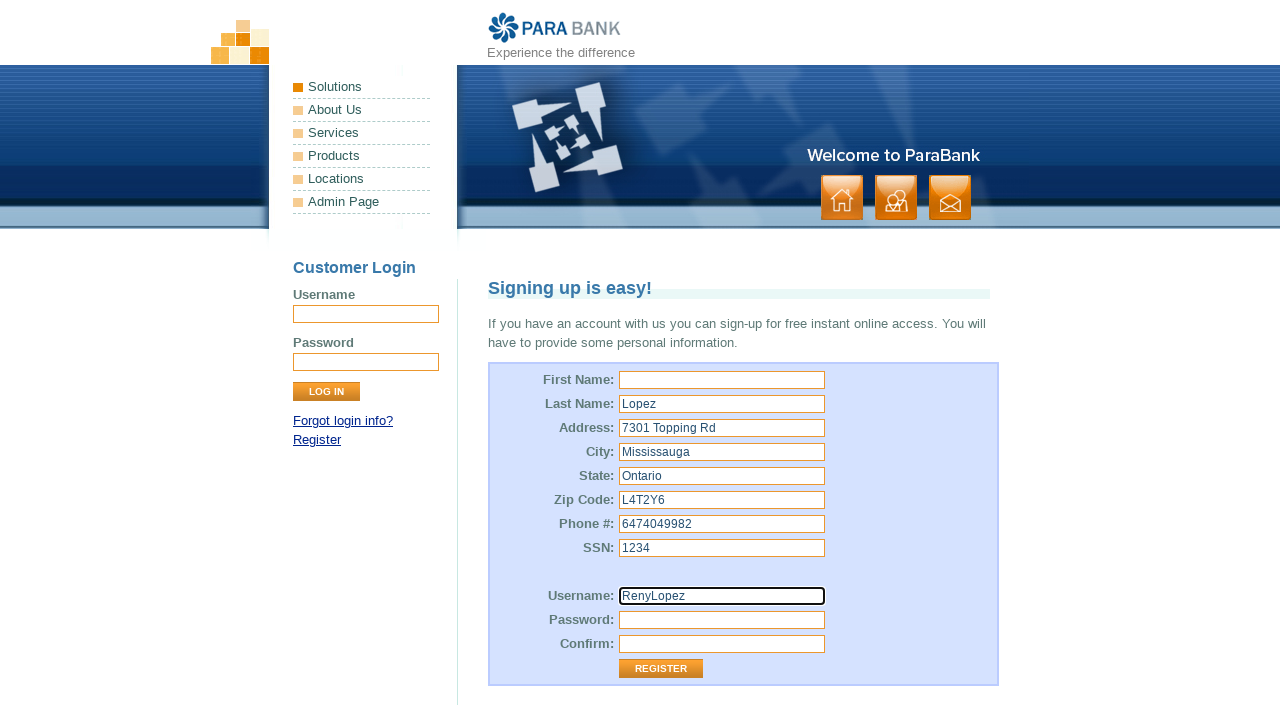

Filled password field with 'RenyJLopez' on input[id='customer.password']
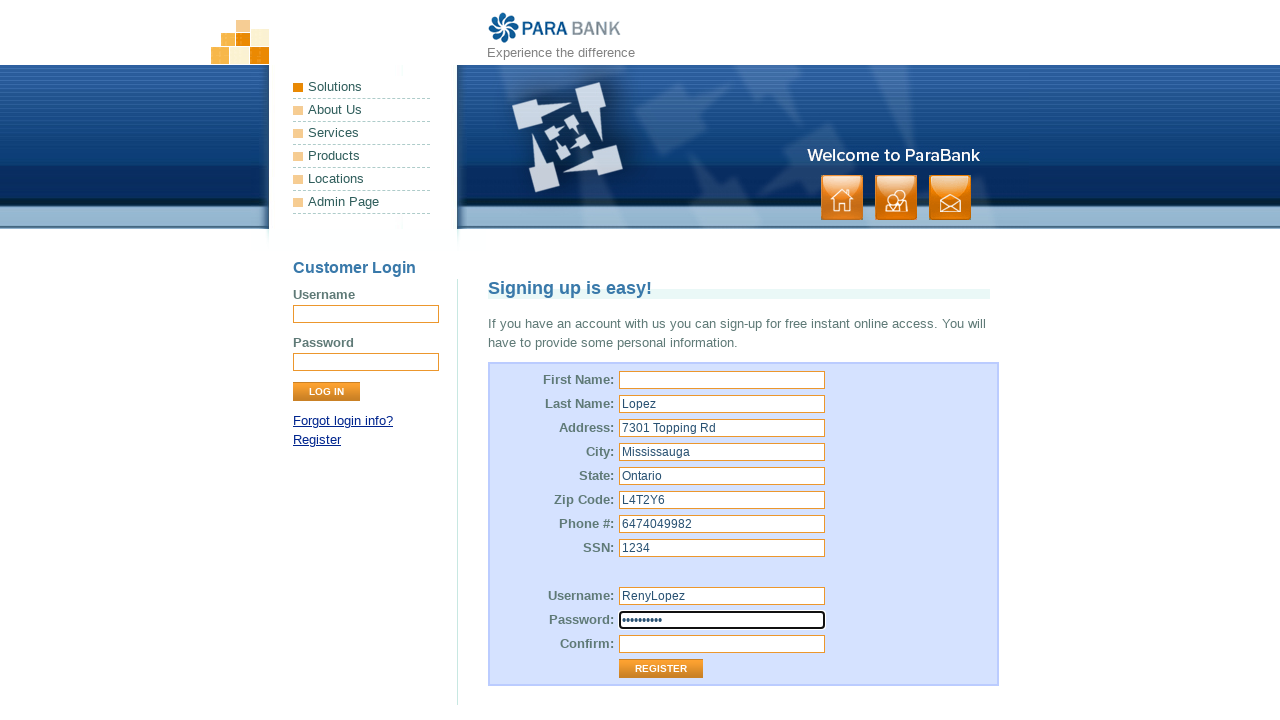

Filled repeated password field with 'RenyJLopez' on input[id='repeatedPassword']
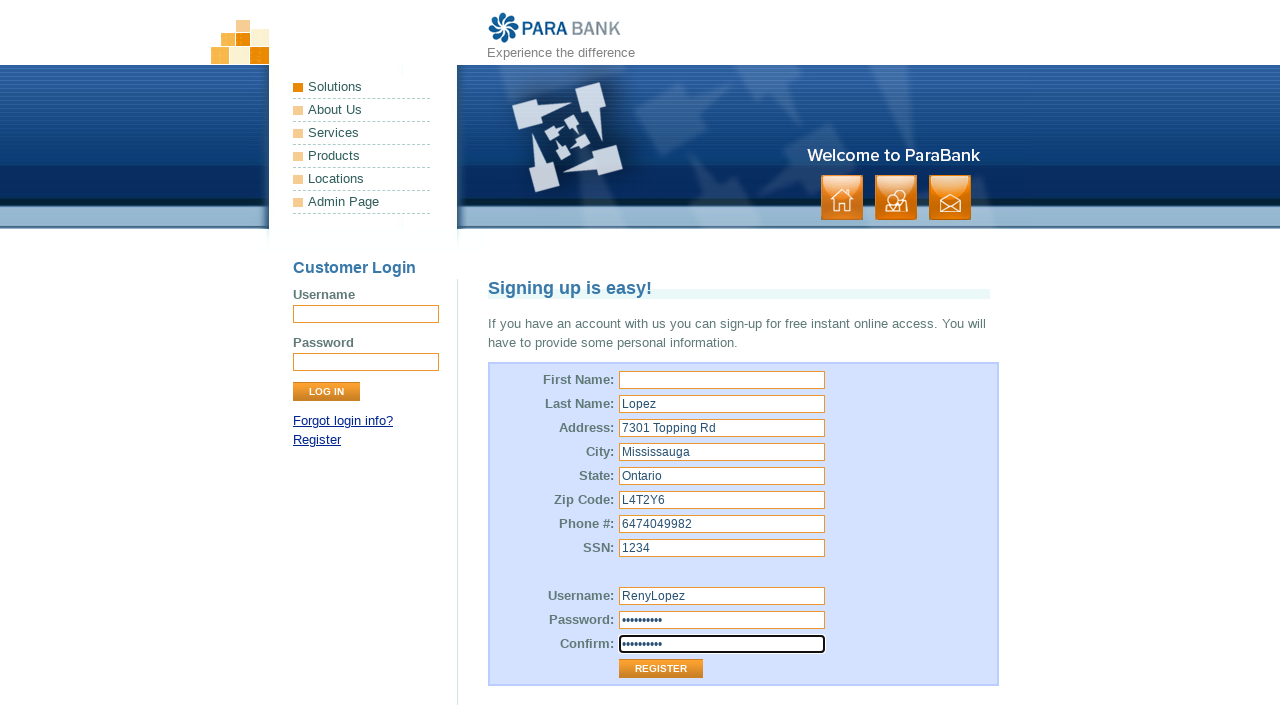

Clicked Register button to submit form with empty first name at (661, 669) on input[value='Register']
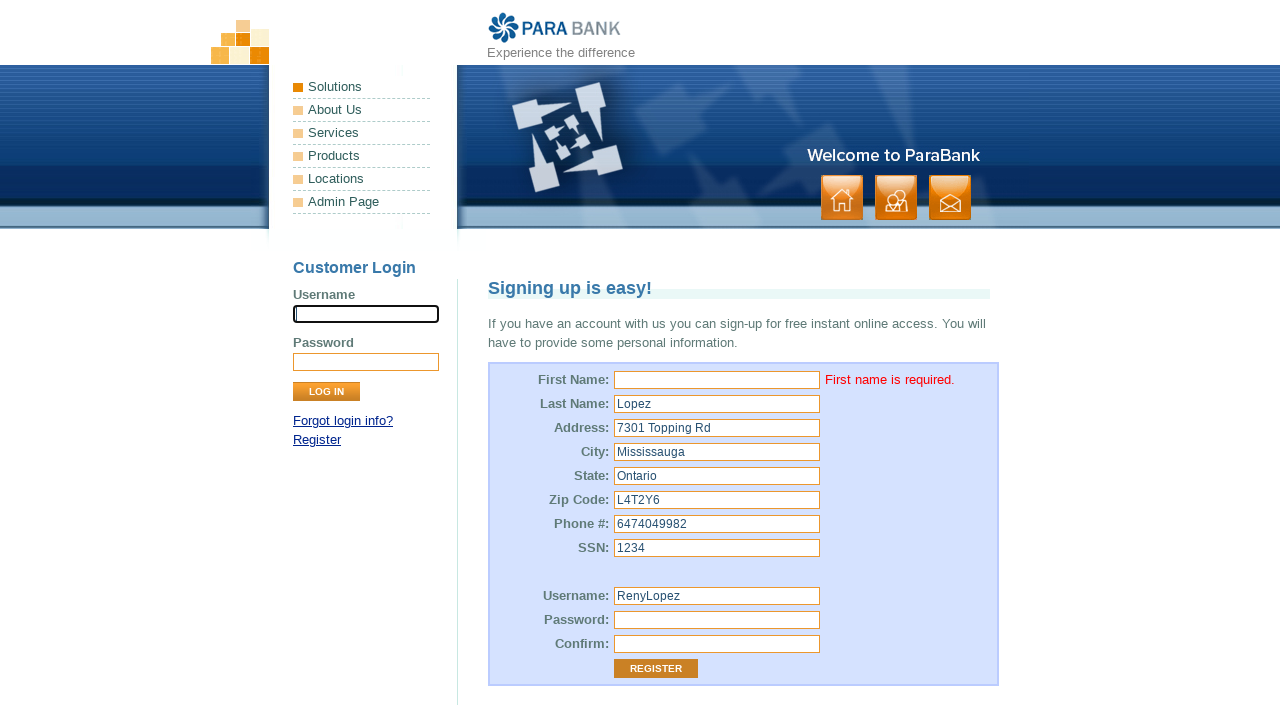

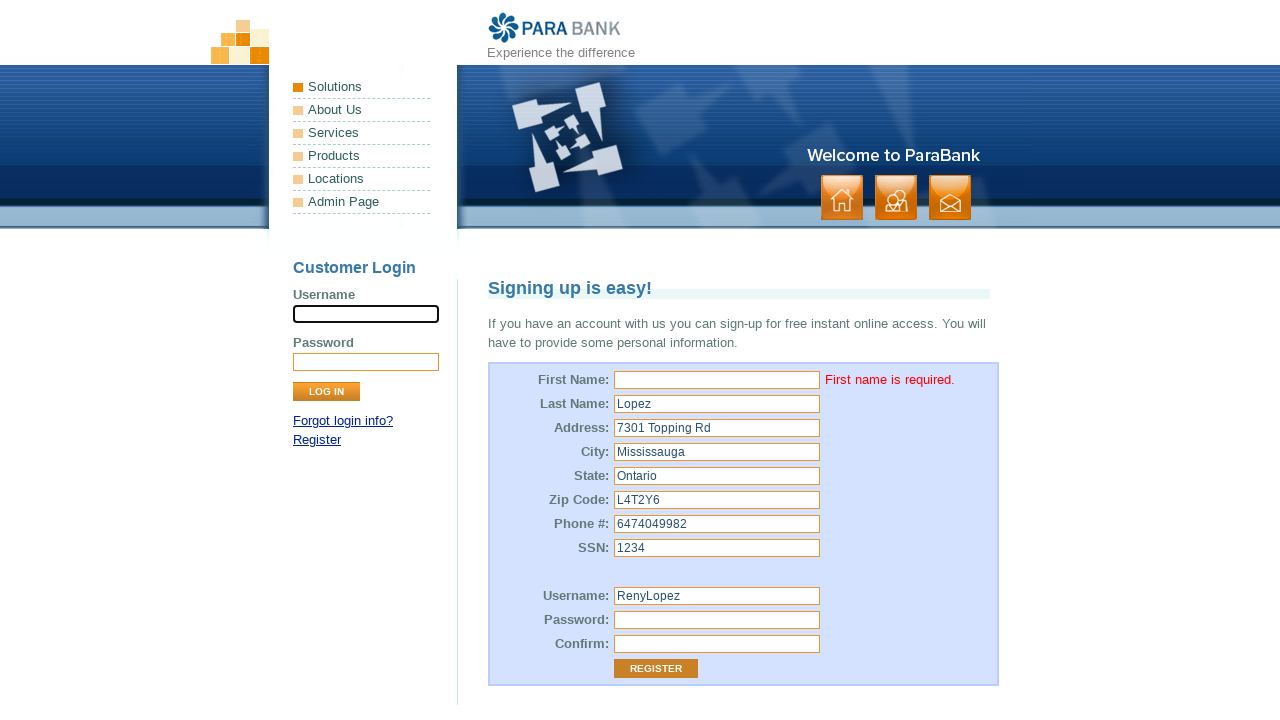